Tests alert functionality by entering a name, clicking a confirm button, accepting the alert, and verifying the alert text contains the entered name

Starting URL: https://rahulshettyacademy.com/AutomationPractice/

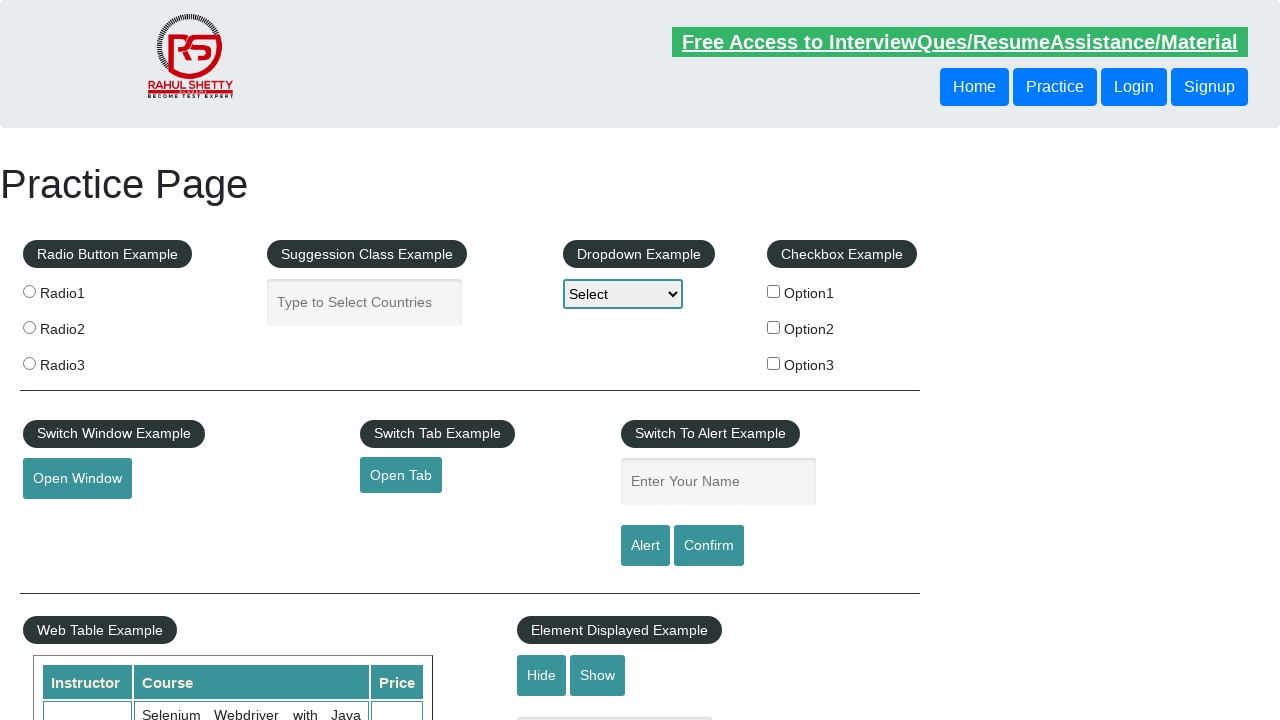

Filled name field with 'Ehab' on #name
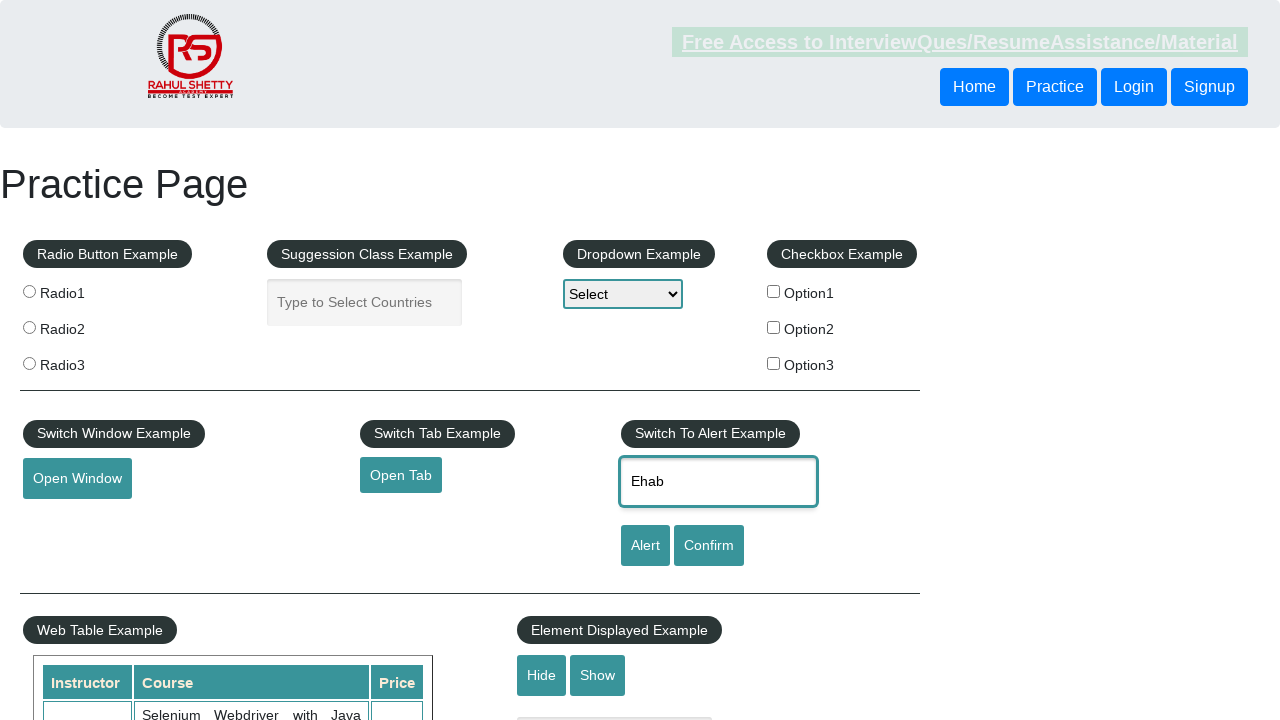

Clicked confirm button to trigger alert at (709, 546) on #confirmbtn
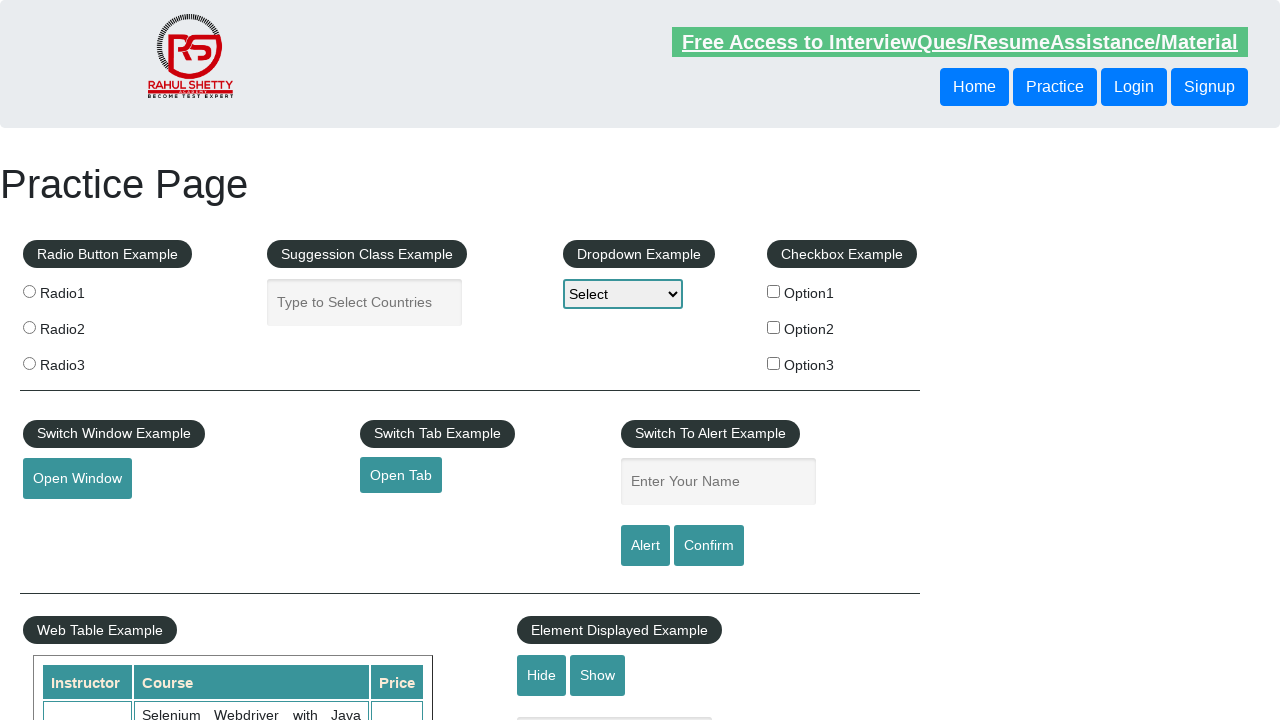

Set up dialog handler to accept alerts
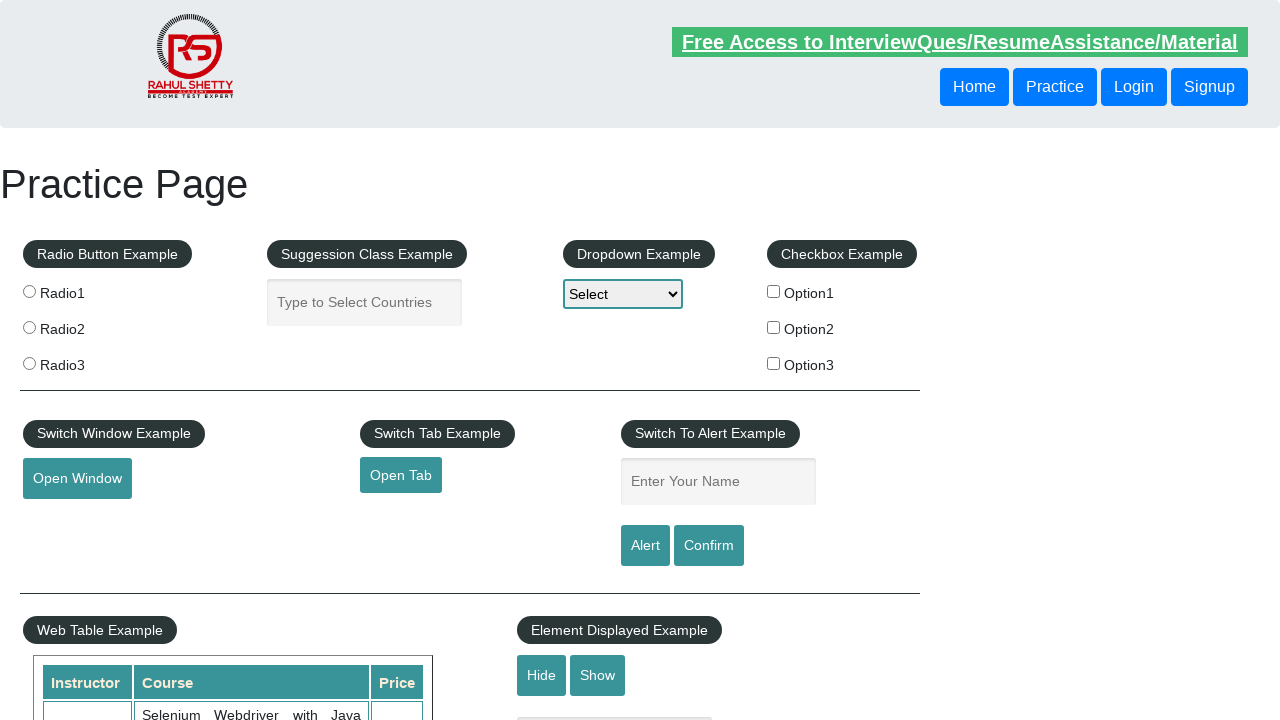

Re-clicked confirm button to trigger alert with handler active at (709, 546) on #confirmbtn
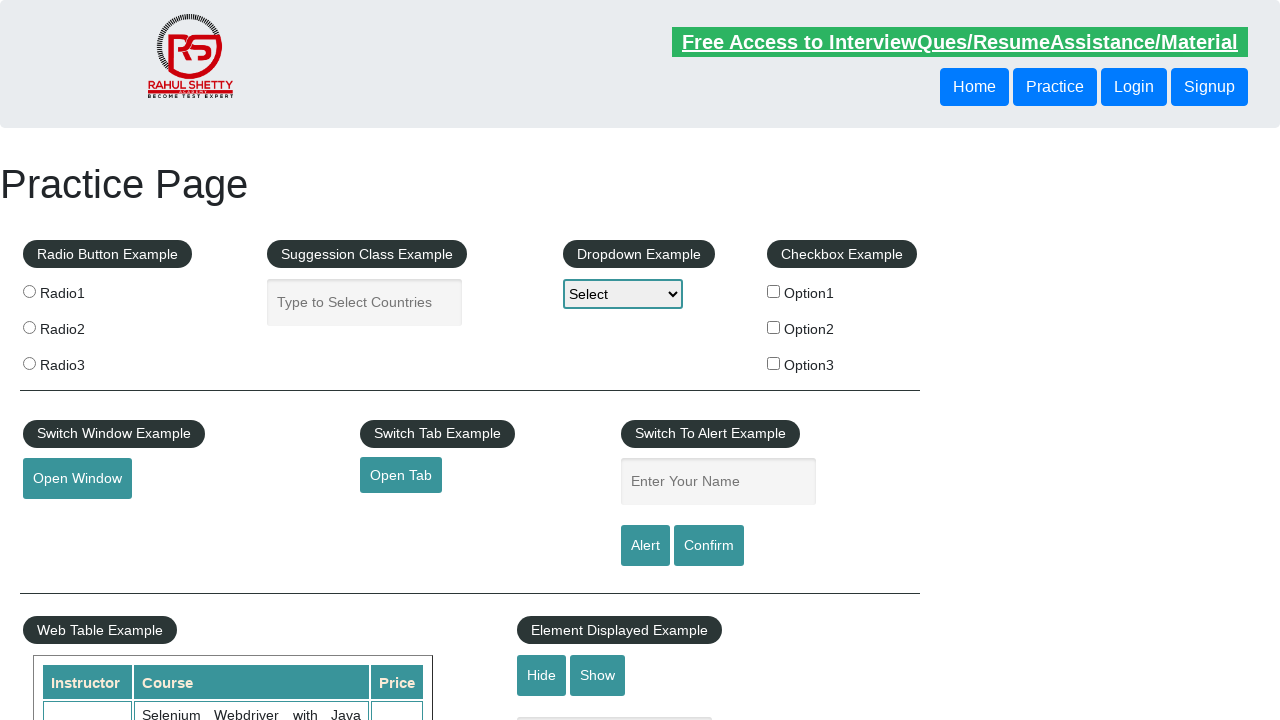

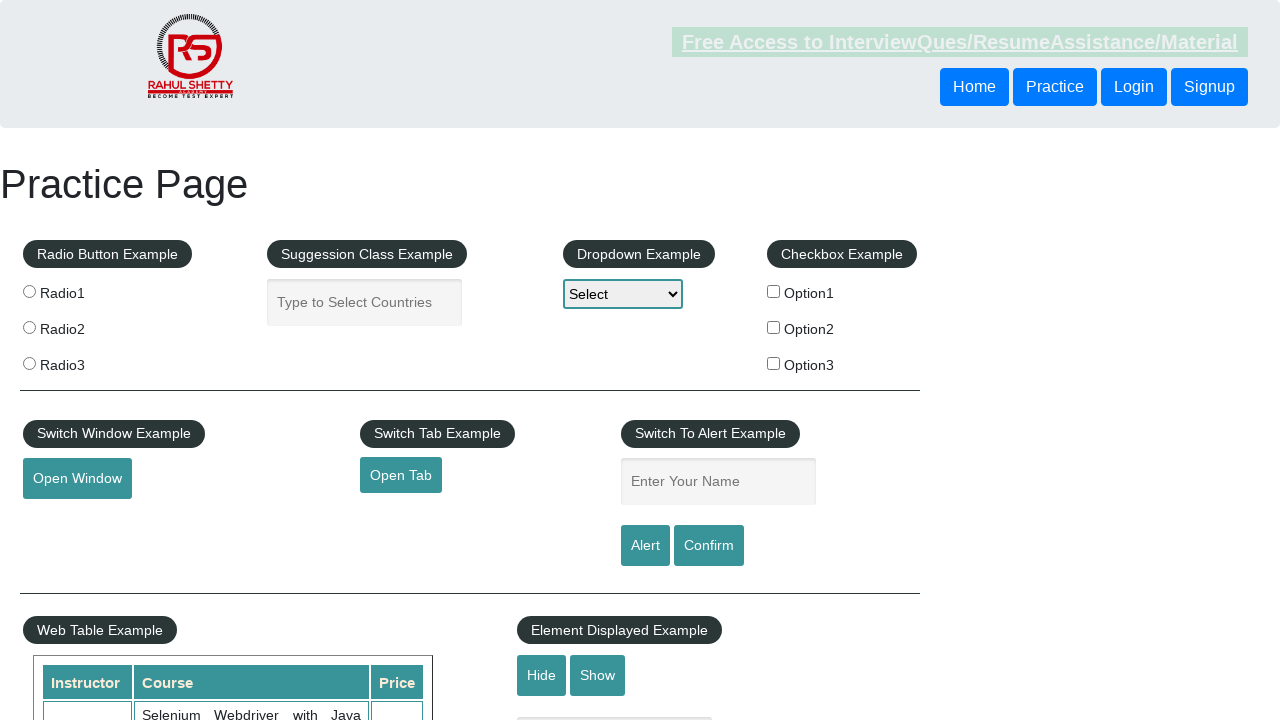